Tests the add-to-cart functionality by searching for a product, verifying its price, adding it to the cart, and confirming the cart quantity is correct.

Starting URL: http://opencart.abstracta.us/

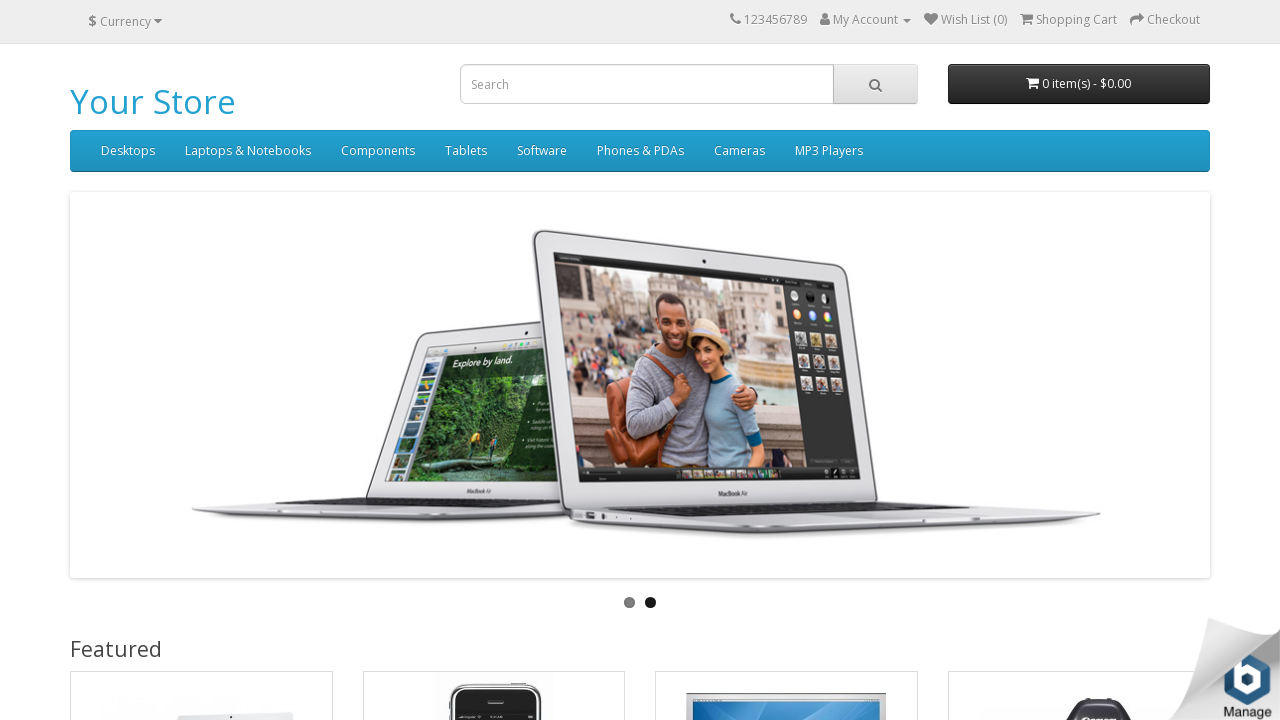

Clicked currency dropdown toggle at (125, 21) on button.btn-link.dropdown-toggle
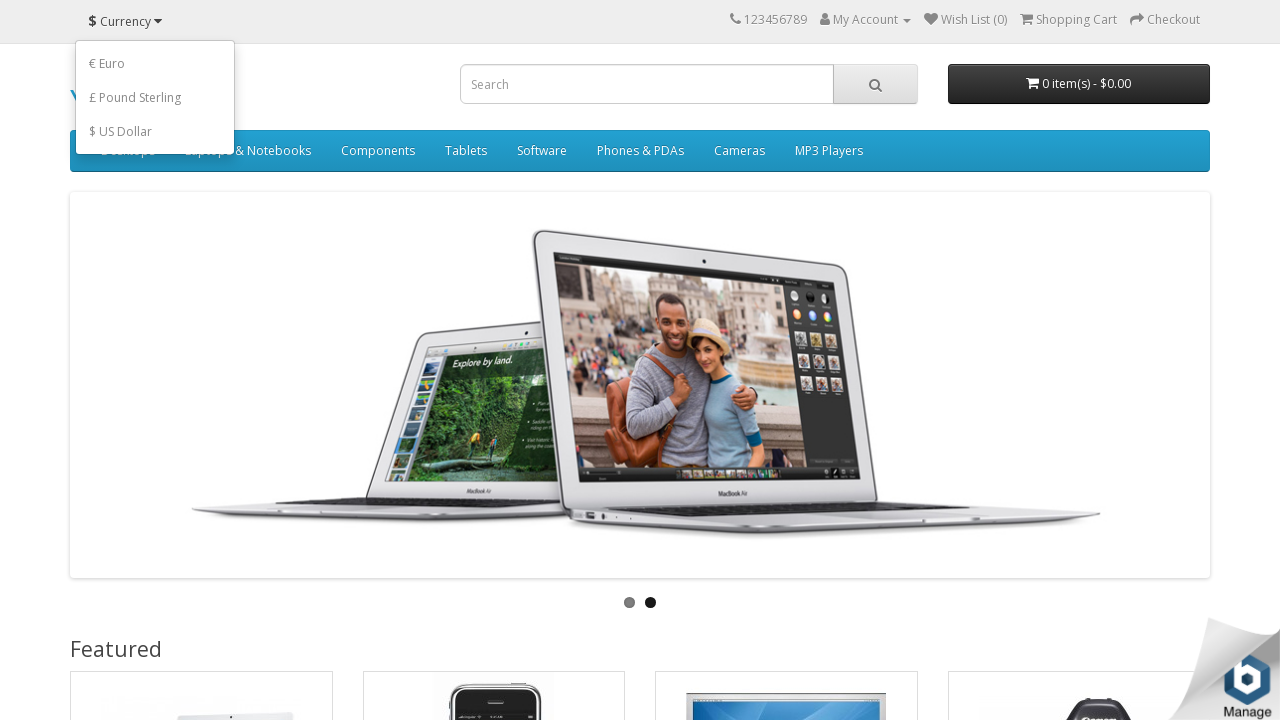

Selected USD currency at (155, 131) on button[name='USD']
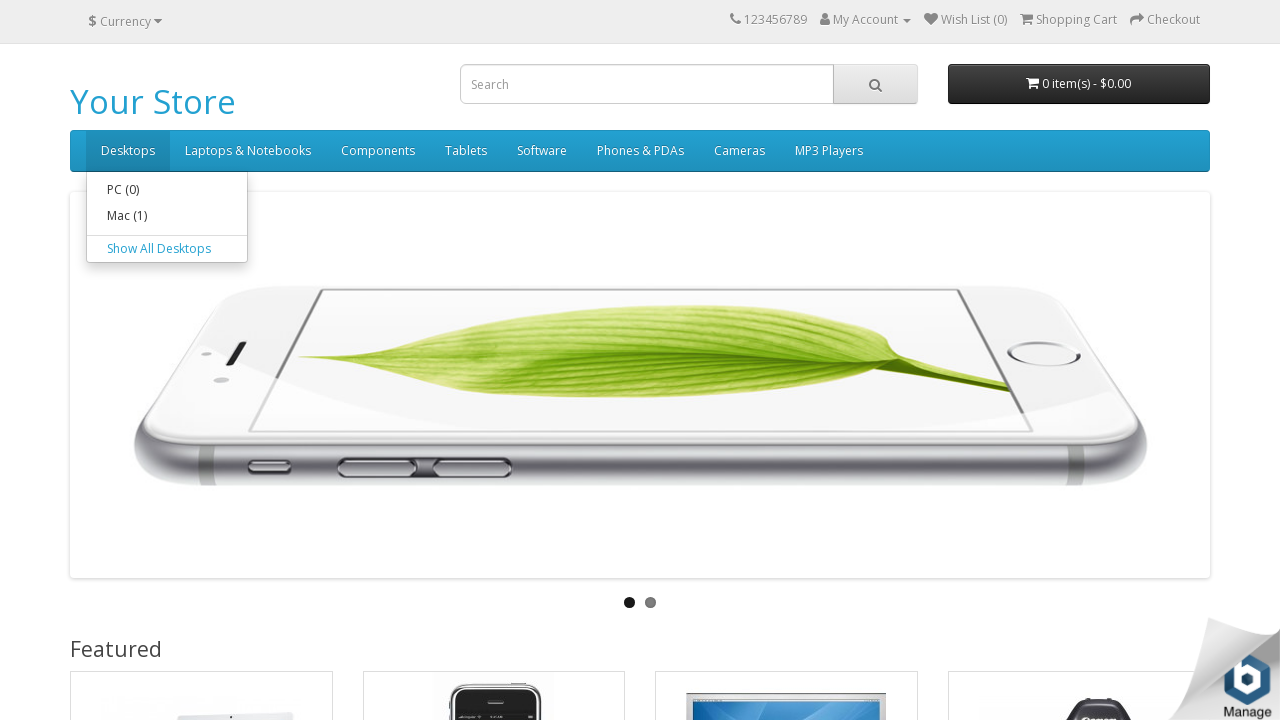

Filled search field with 'MacBook' on input[name='search']
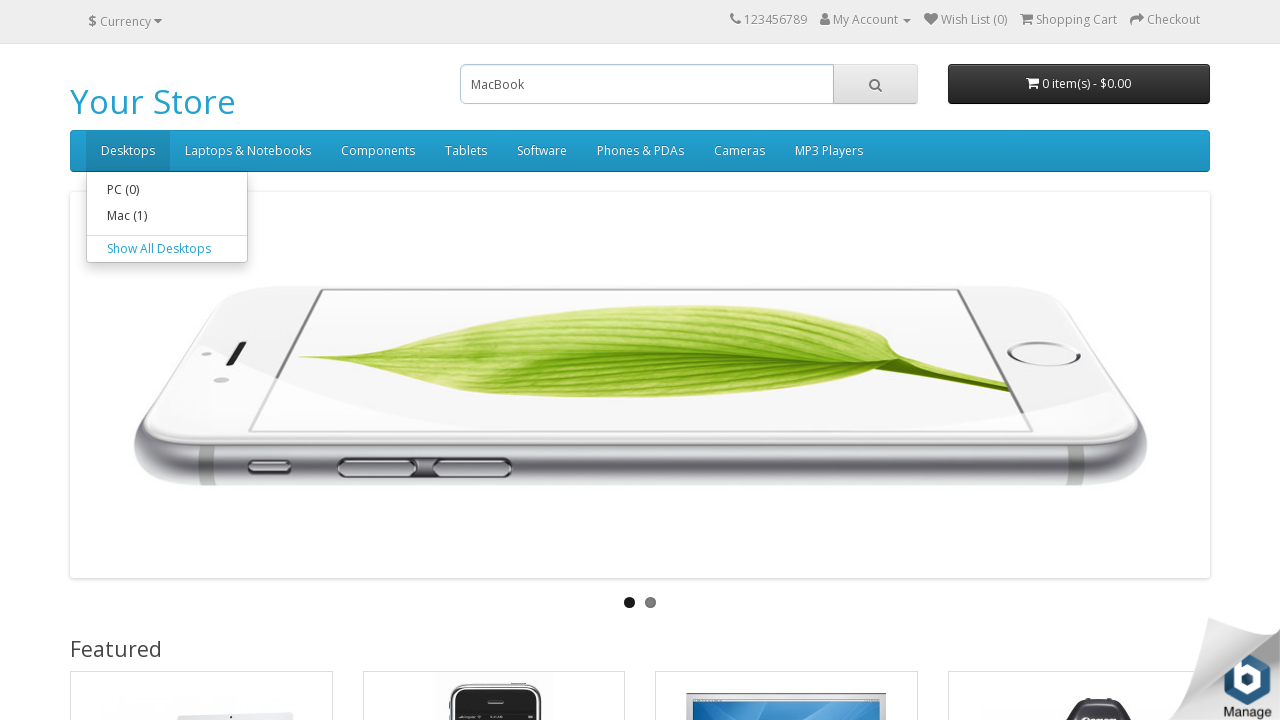

Clicked search button at (875, 84) on button.btn-default[type='button']
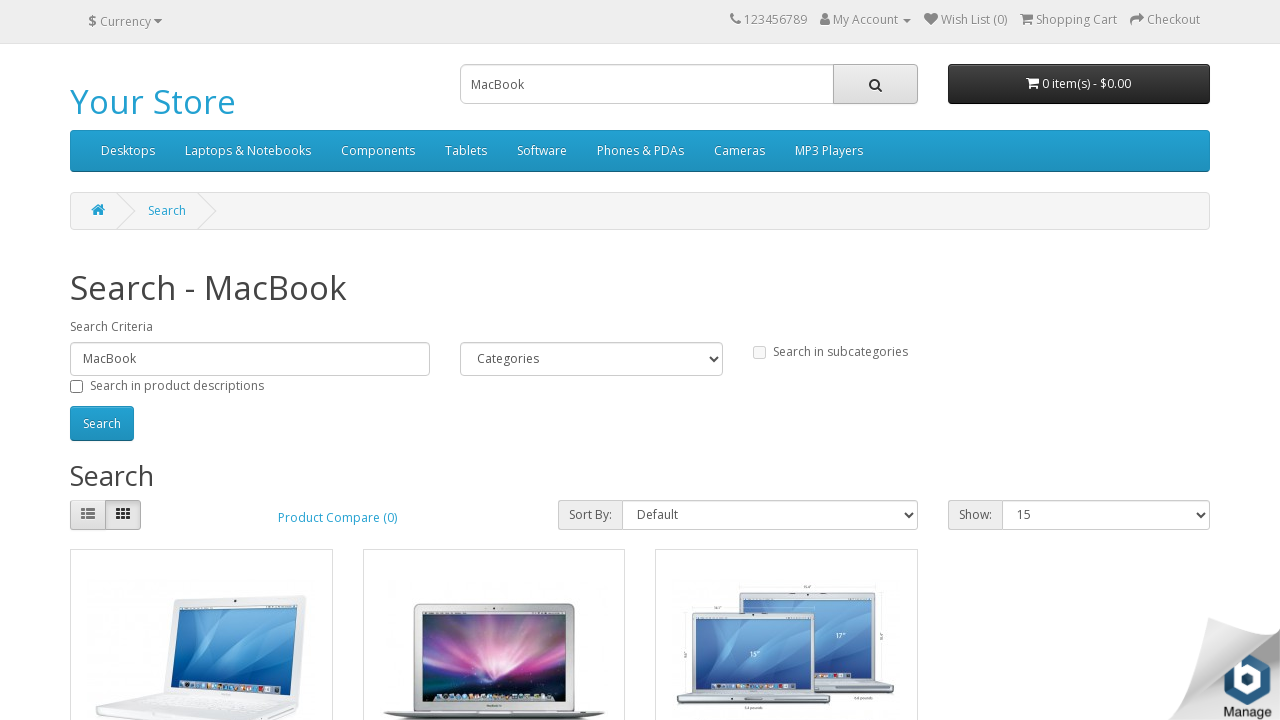

Search results loaded
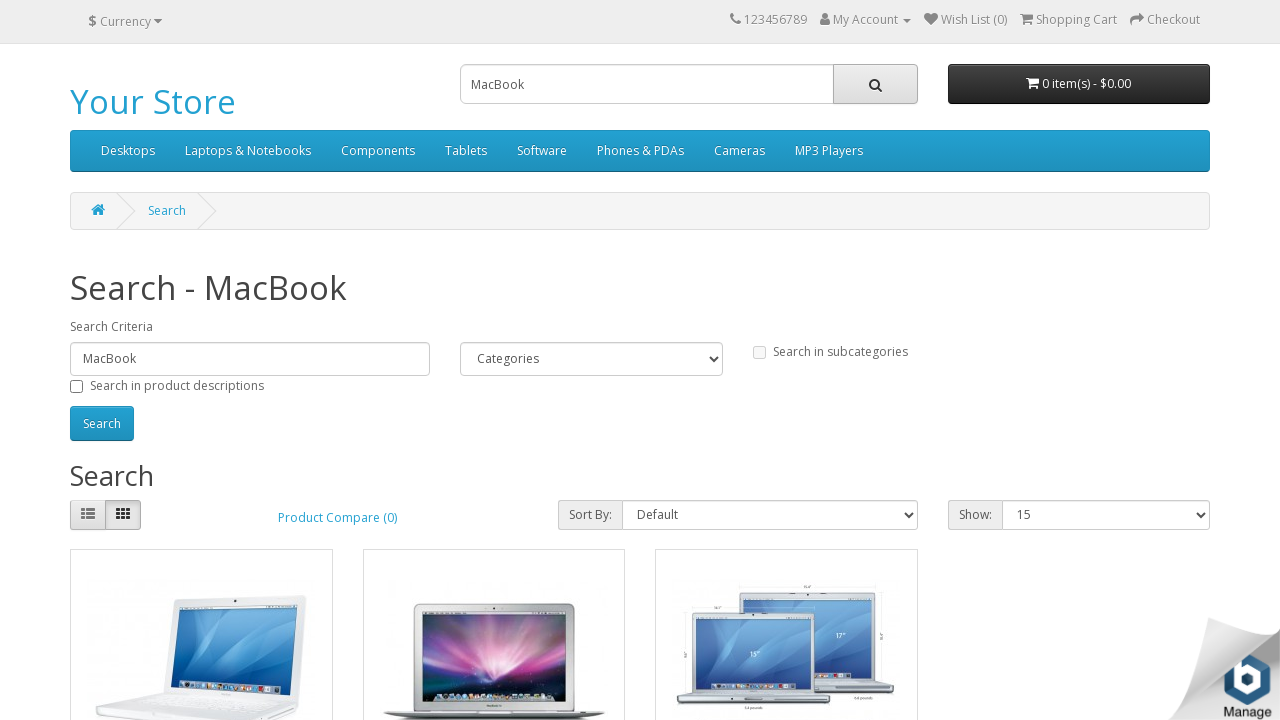

Clicked on 'MacBook' product link at (126, 360) on a:has-text('MacBook')
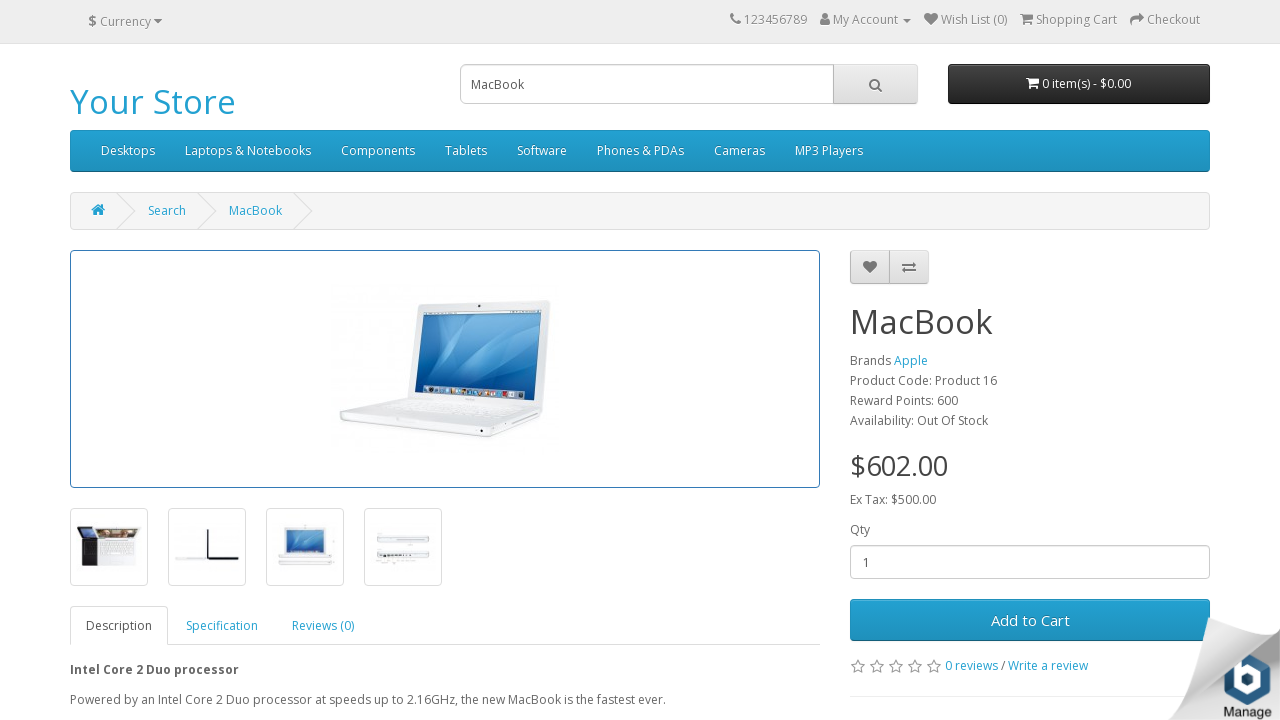

Product page loaded
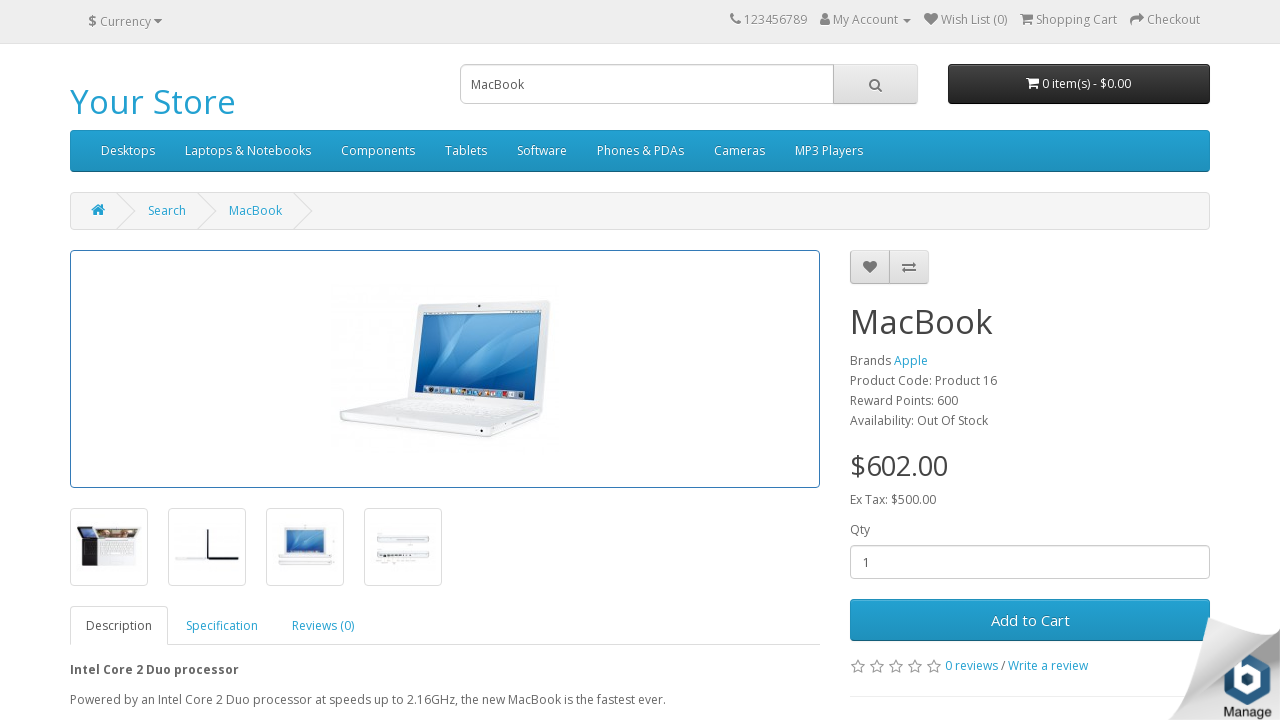

Located product price element
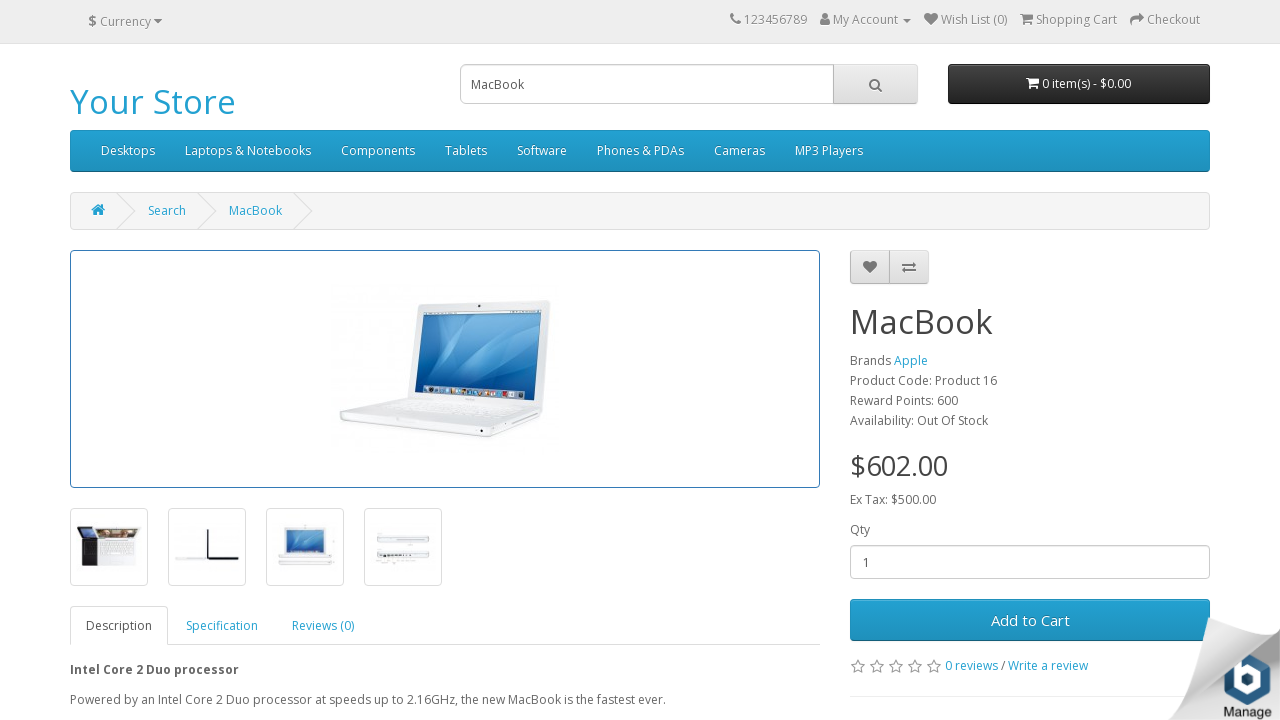

Clicked 'Add to Cart' button at (1030, 620) on #button-cart
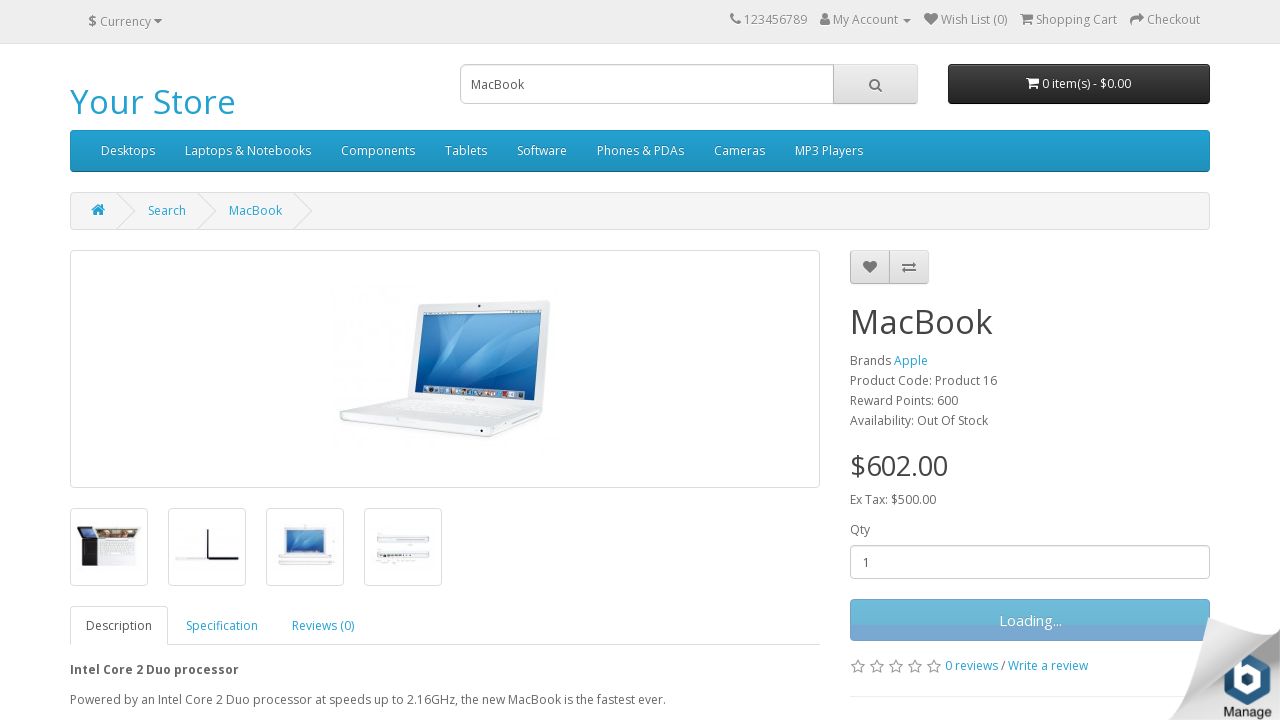

Success alert message appeared
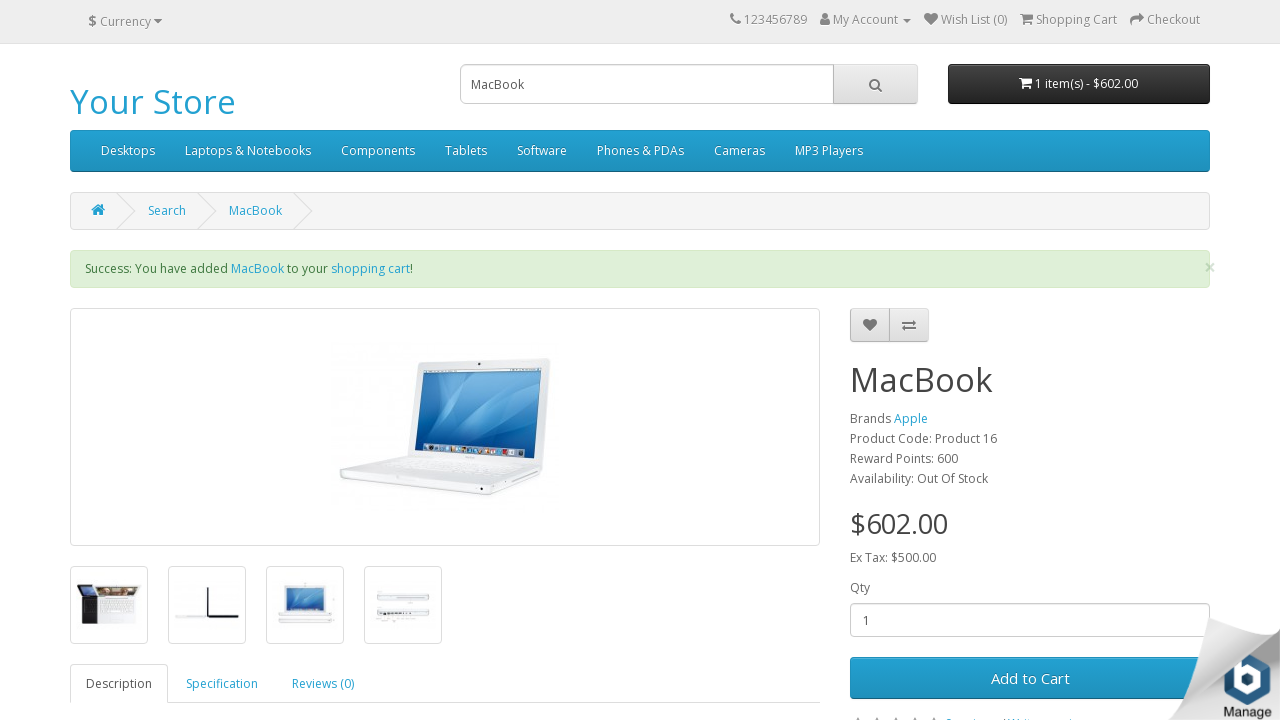

Clicked cart dropdown button at (1079, 84) on #cart button
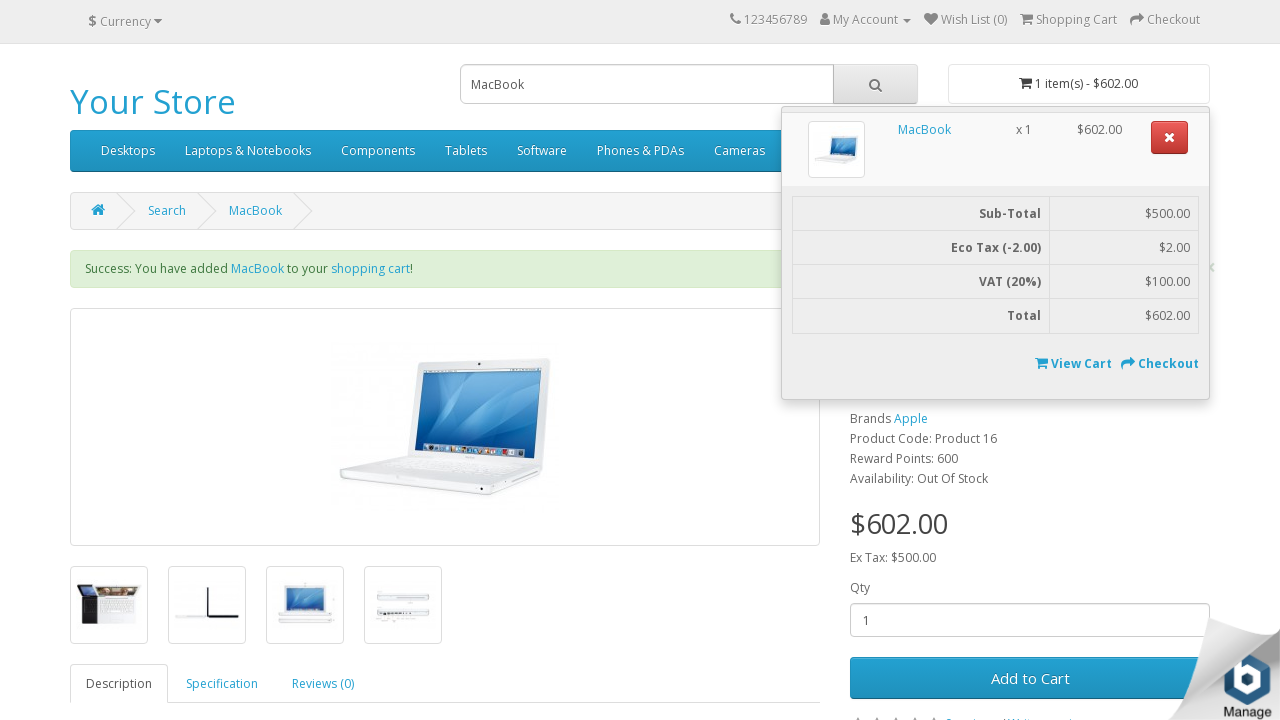

Clicked 'View Cart' link at (1042, 363) on a:has-text('View Cart')
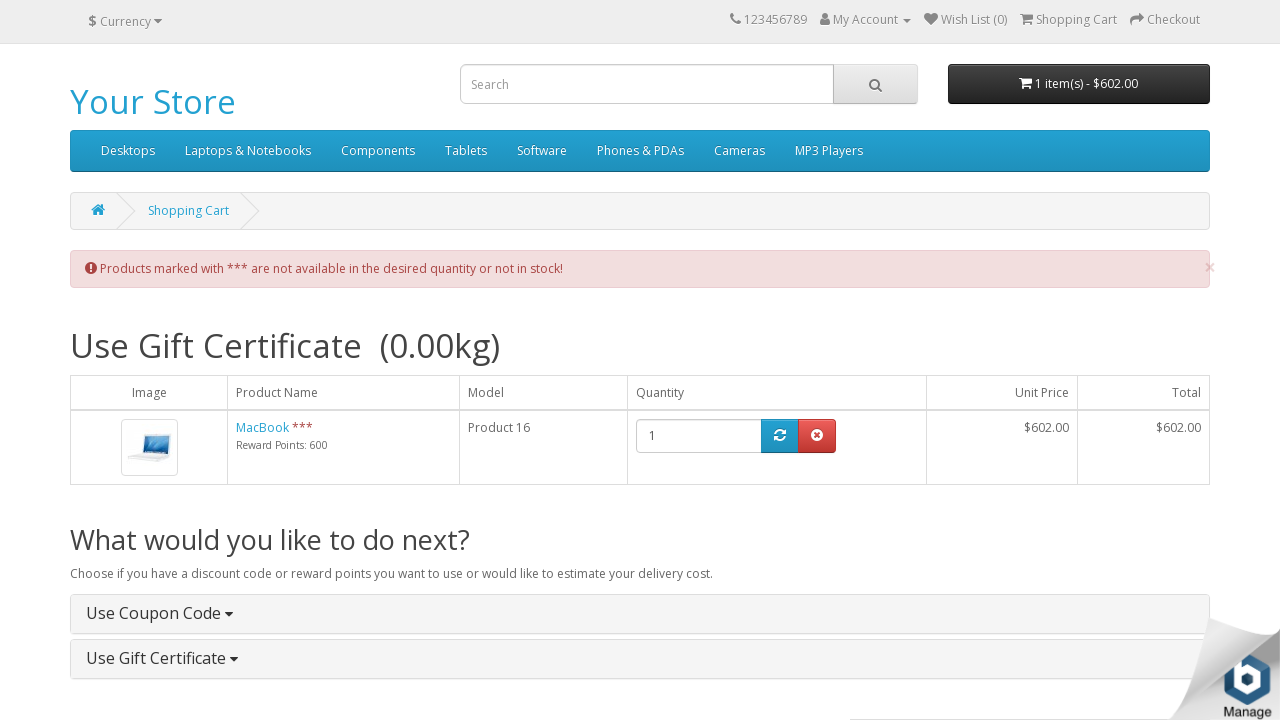

Cart page loaded with product table
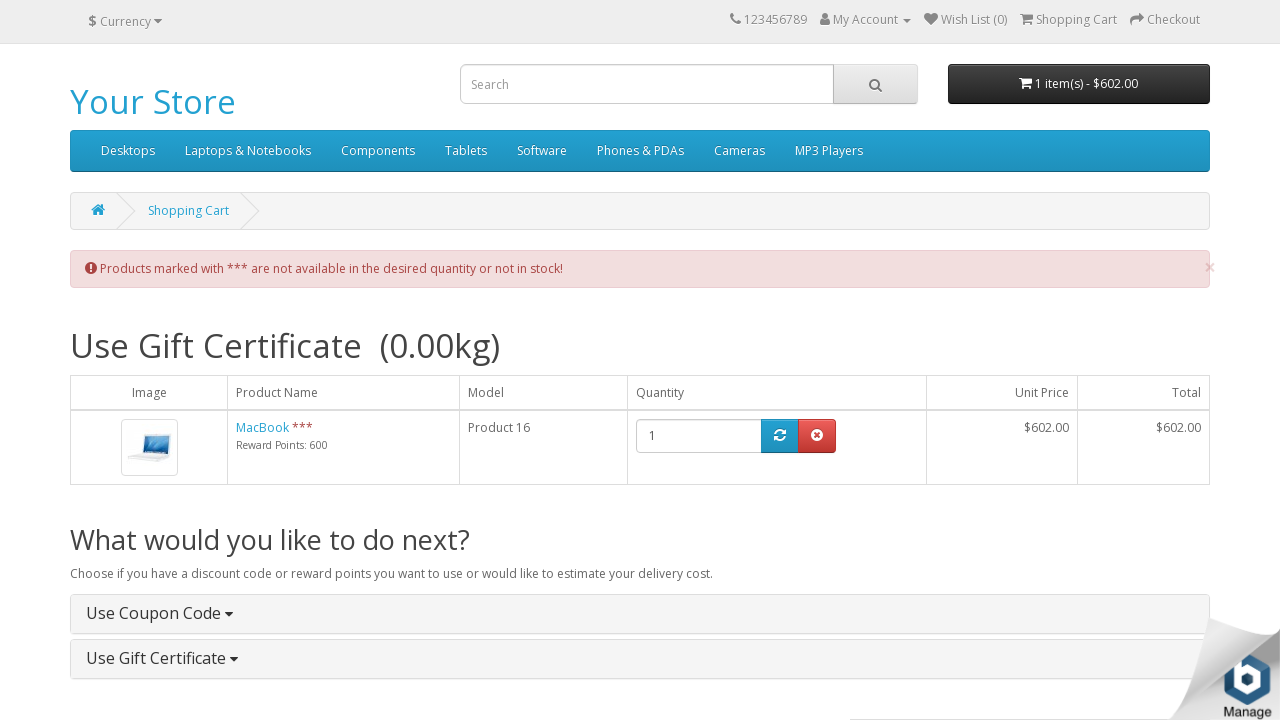

Located quantity input field
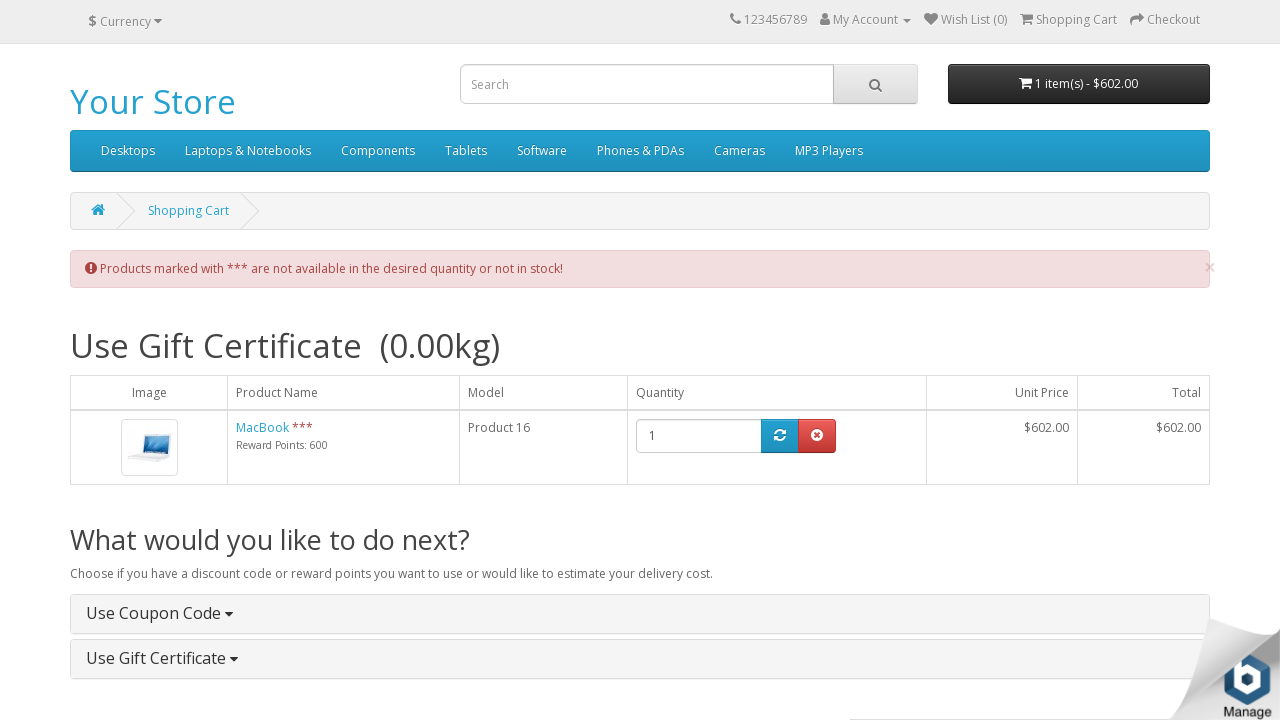

Quantity input field is available
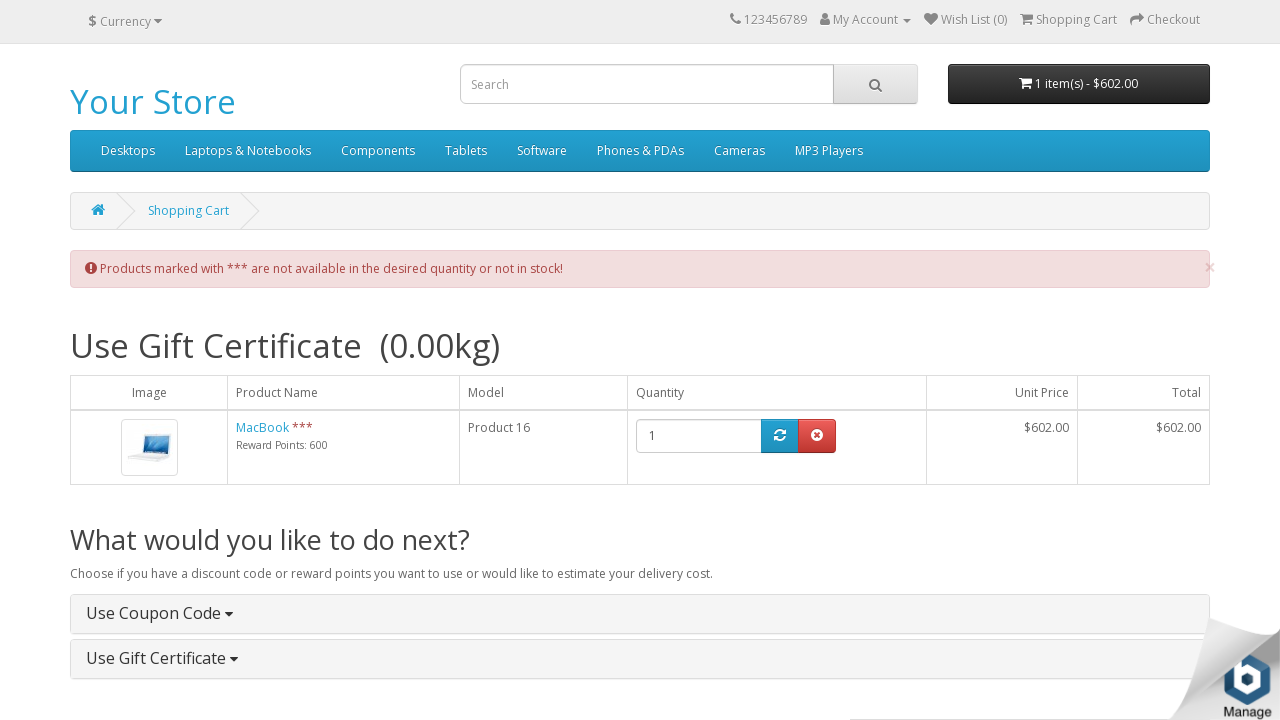

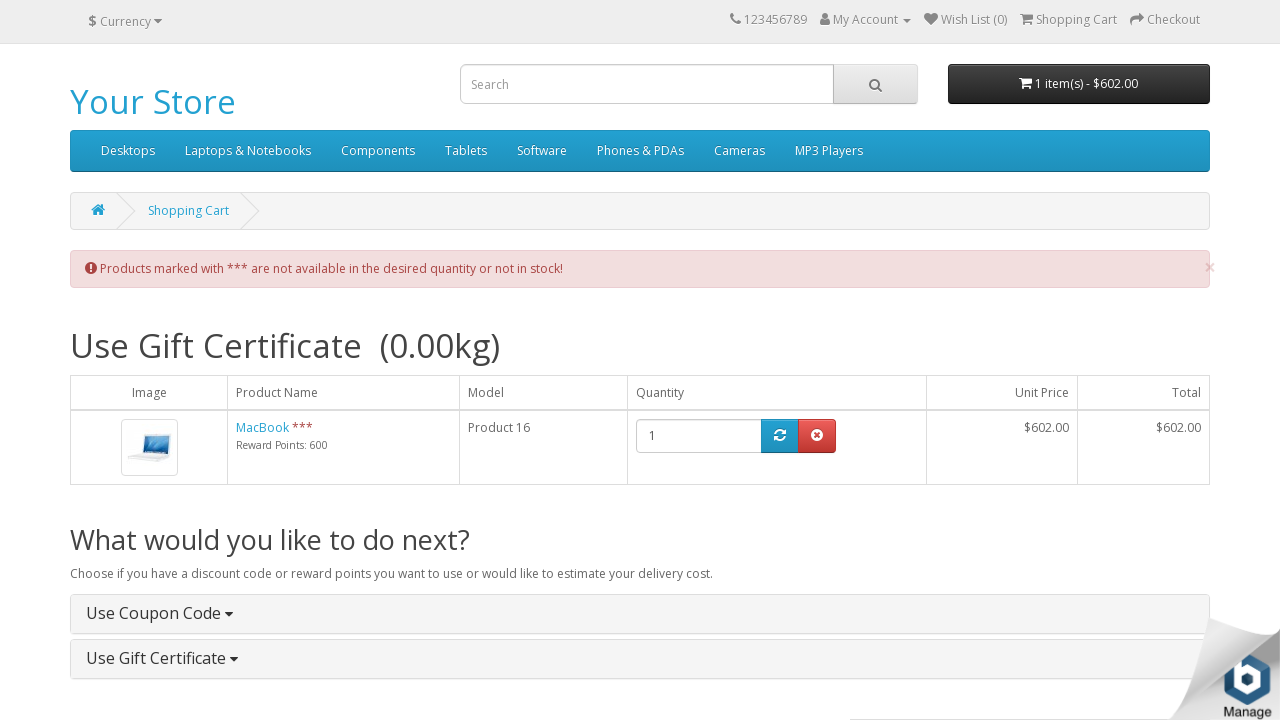